Tests dynamic loading by clicking a button and waiting for the loading icon to disappear

Starting URL: https://automationfc.github.io/dynamic-loading/

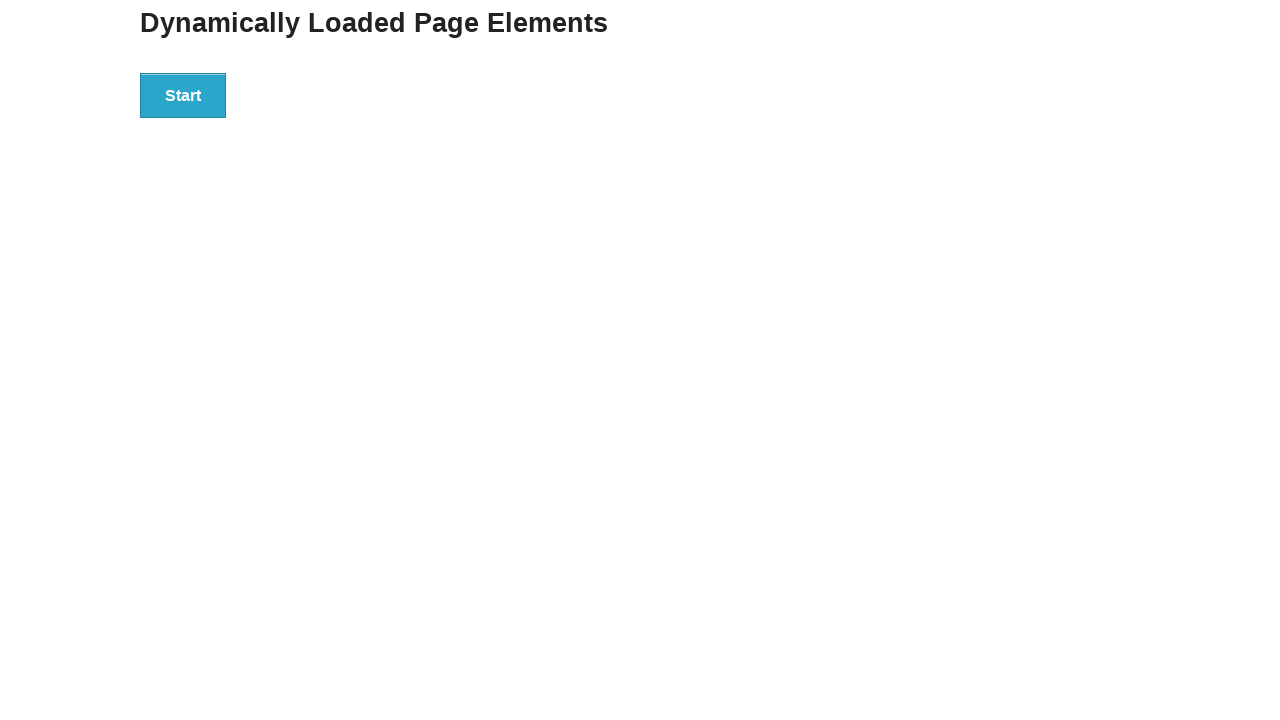

Clicked the start button to trigger dynamic loading at (183, 95) on div#start>button
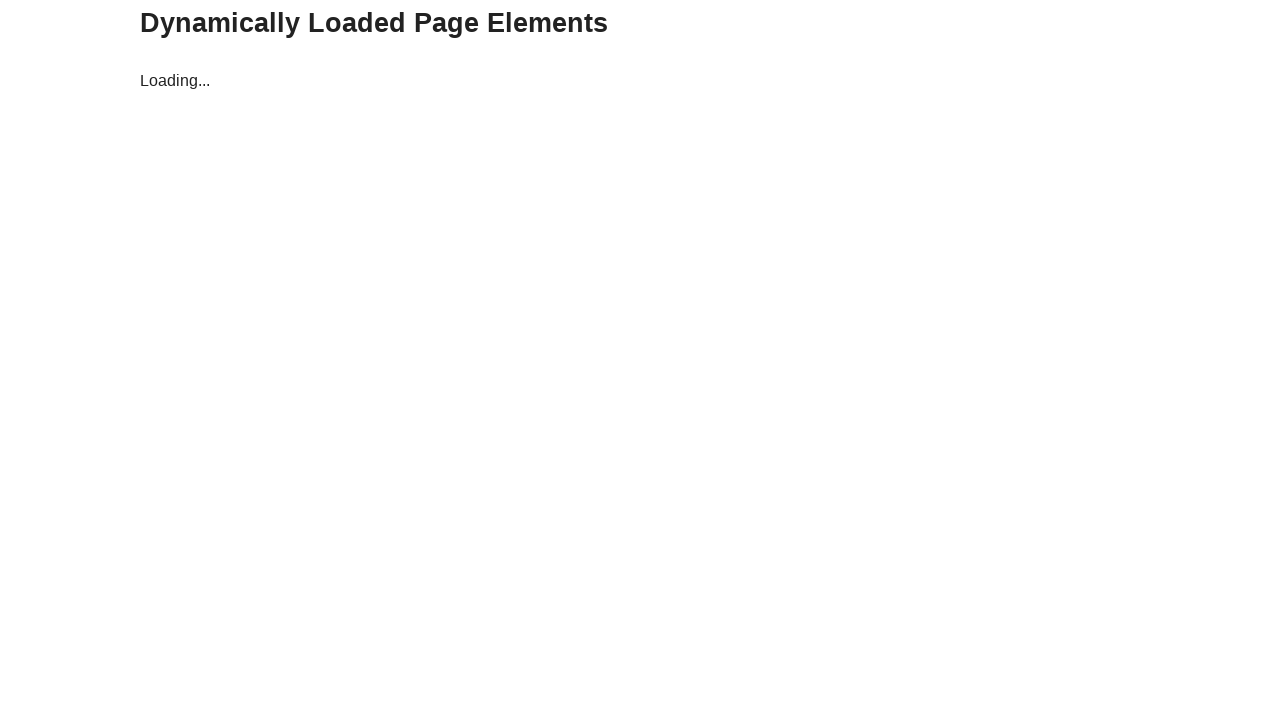

Loading icon disappeared after dynamic content loaded
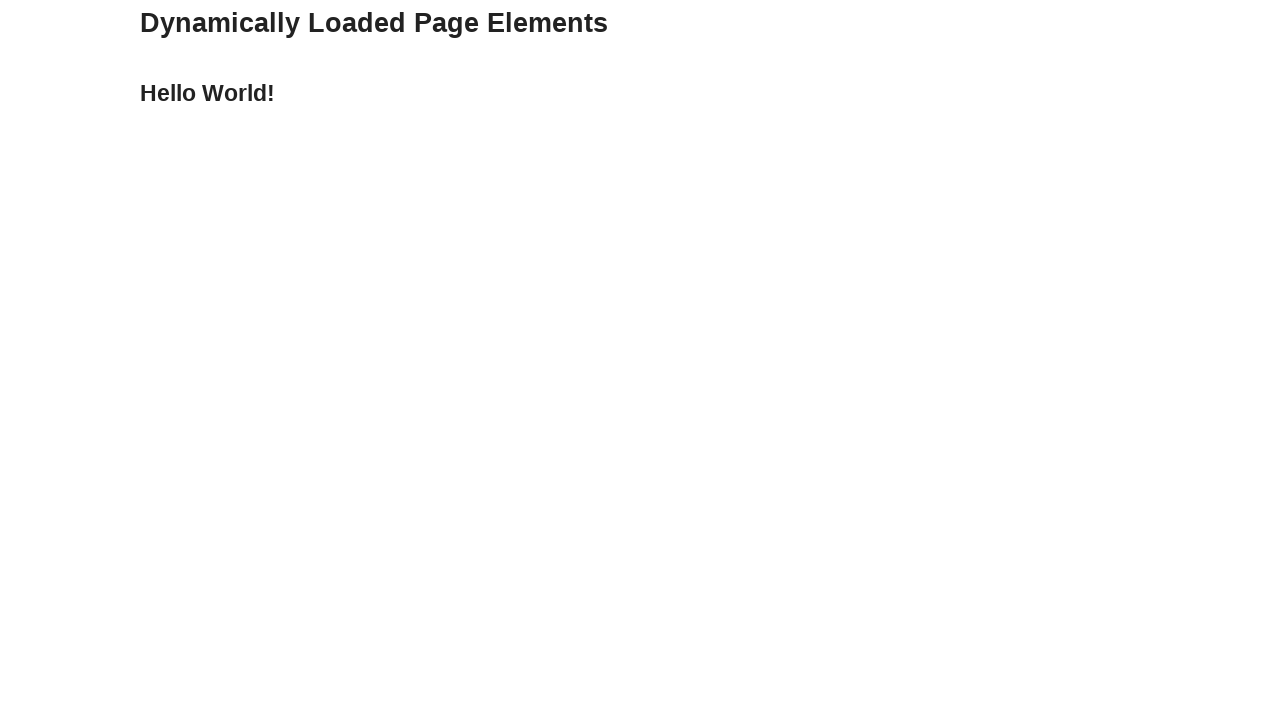

Hello World text is now visible, confirming dynamic loading completed
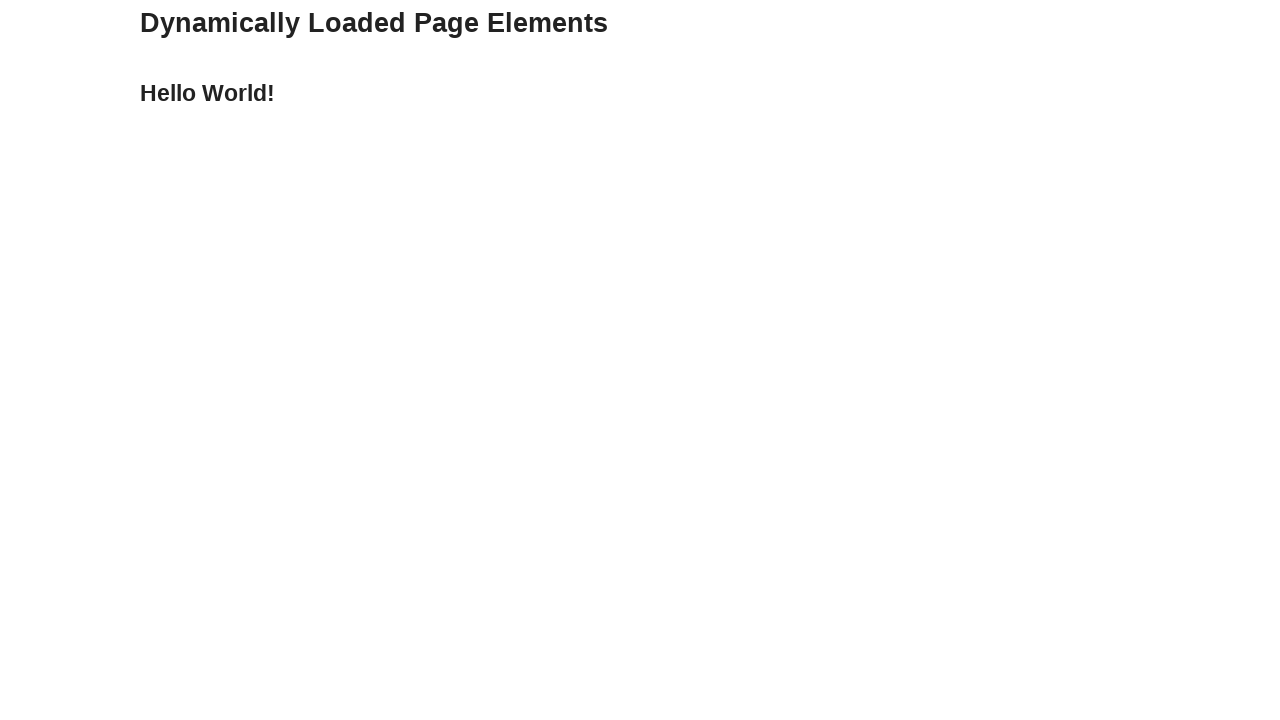

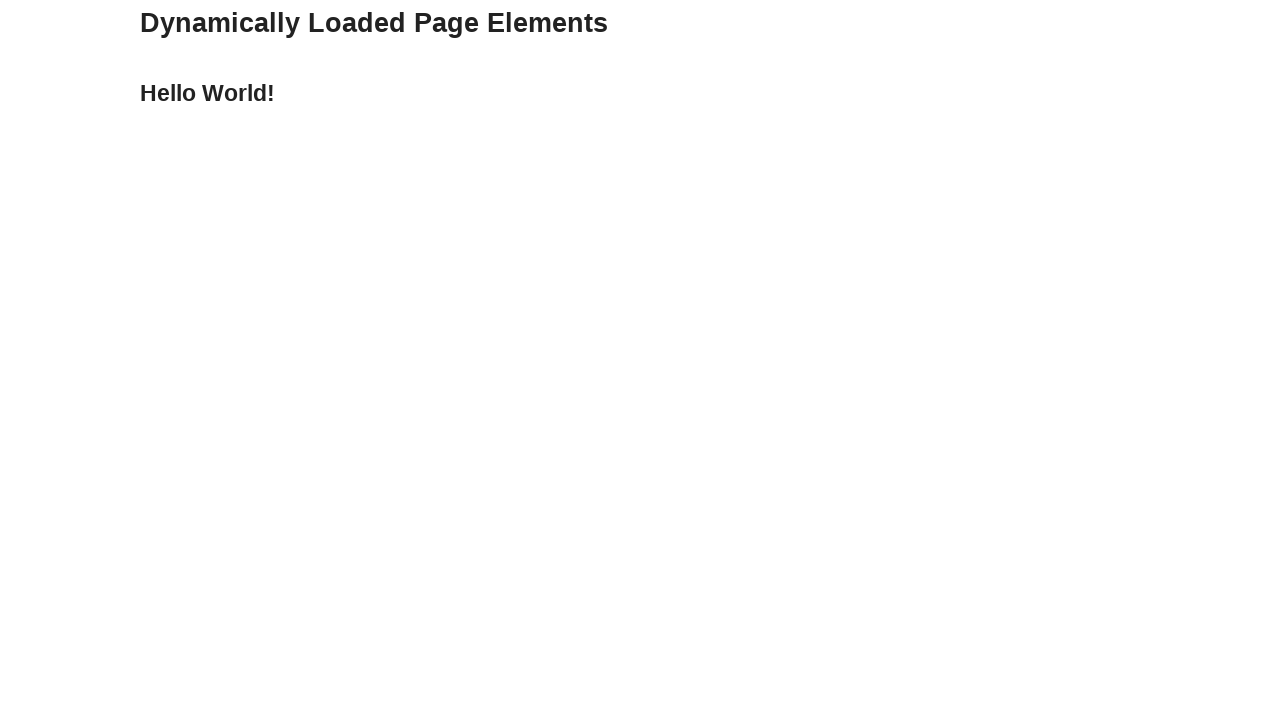